Tests keyboard actions by typing text in the first textarea, selecting all with Ctrl+A, copying with Ctrl+C, tabbing to the second textarea, and pasting with Ctrl+V.

Starting URL: https://text-compare.com/

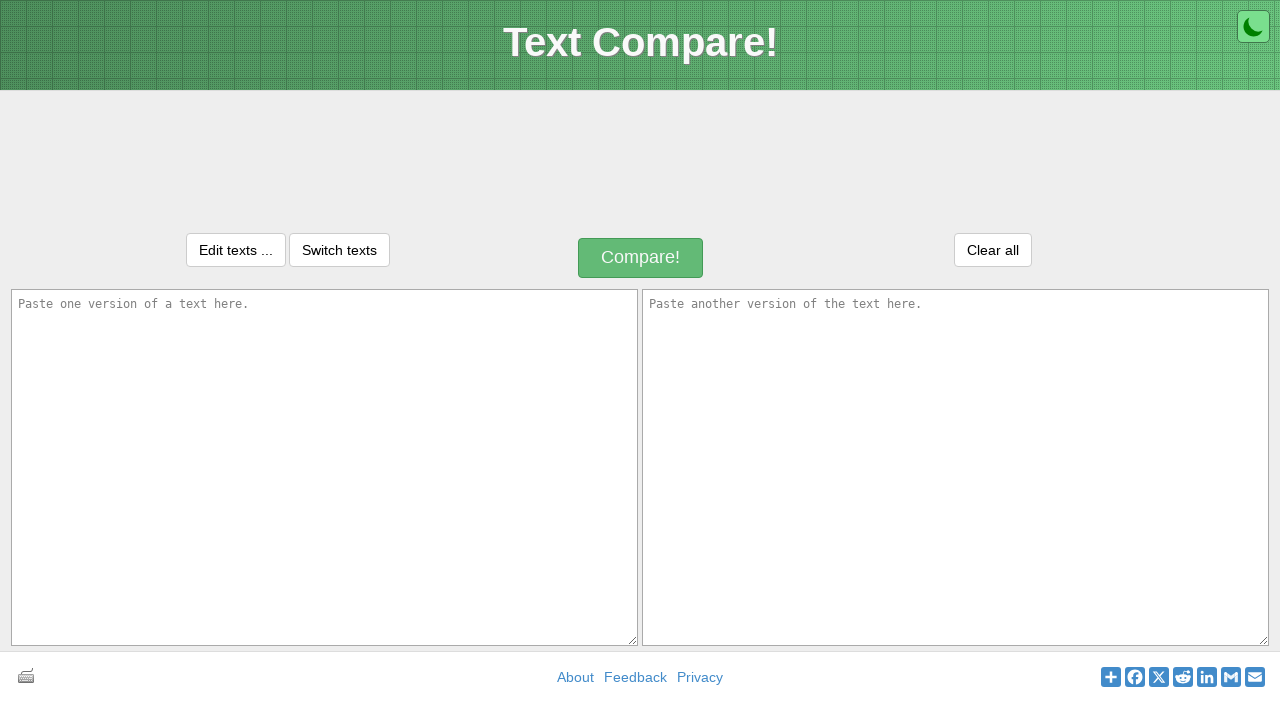

Filled first textarea with 'Welcome to Capgemini' on textarea#inputText1
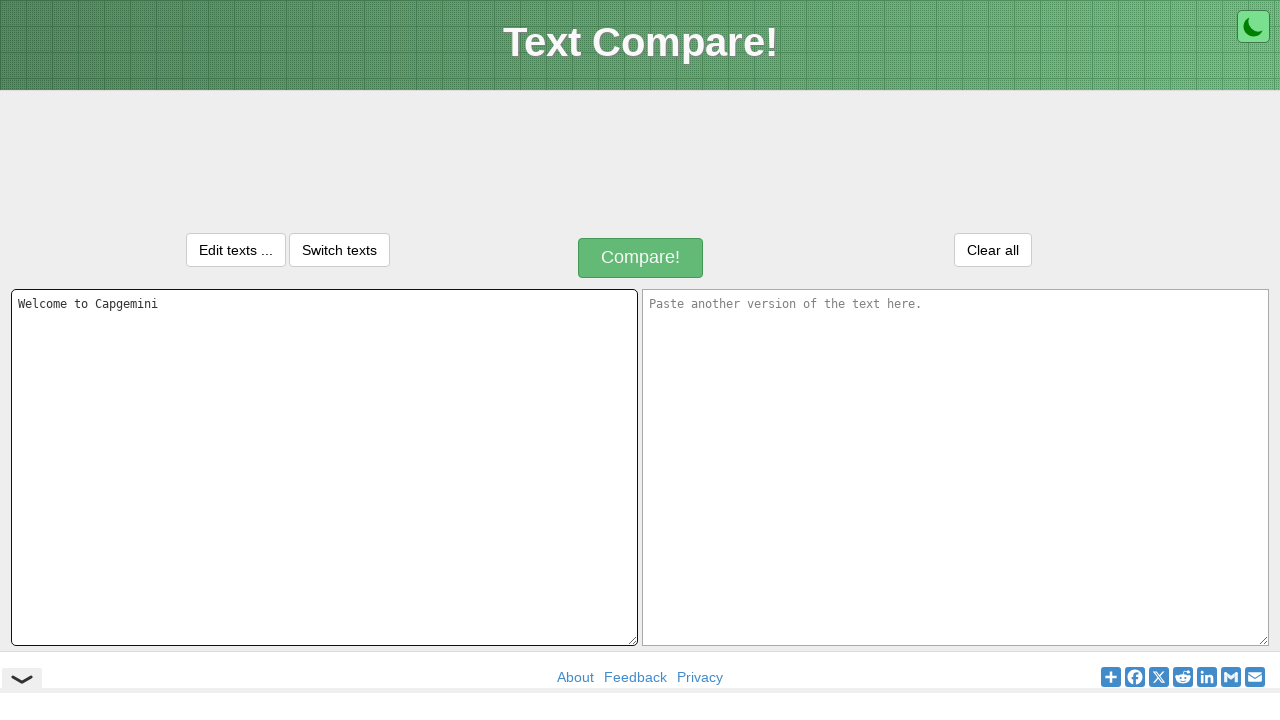

Clicked on first textarea to ensure focus at (324, 467) on textarea#inputText1
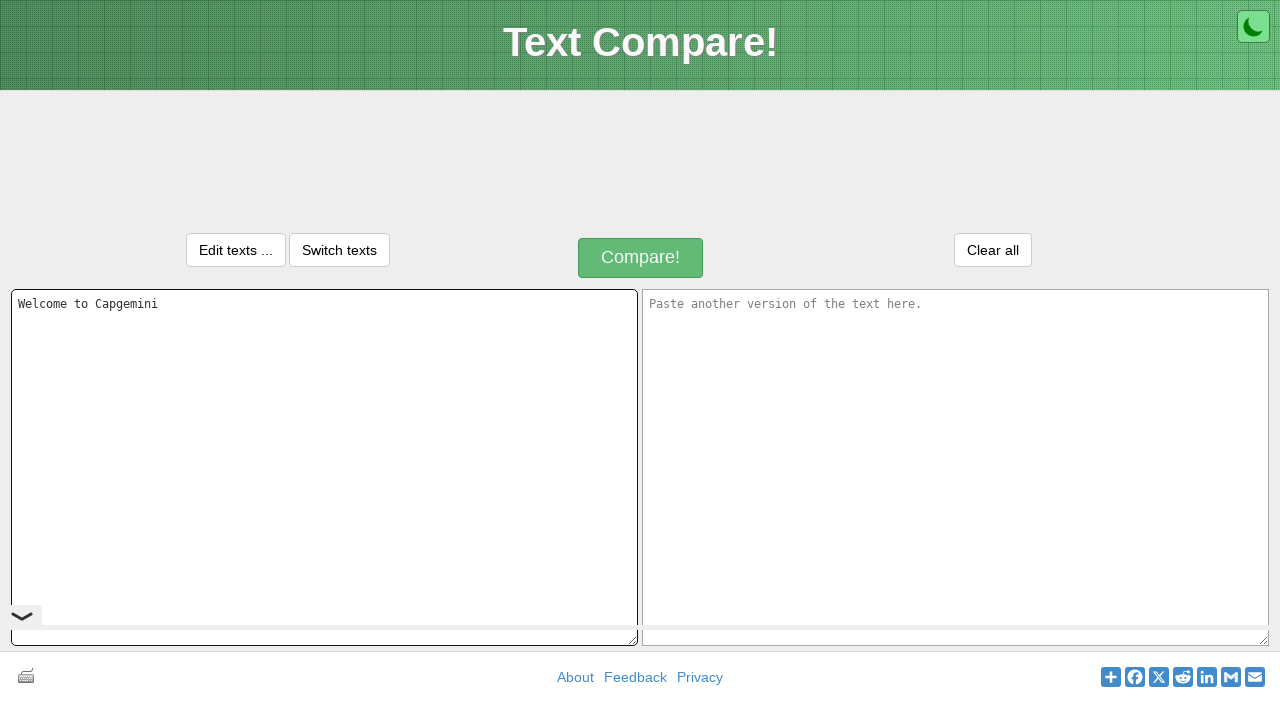

Selected all text in first textarea using Ctrl+A
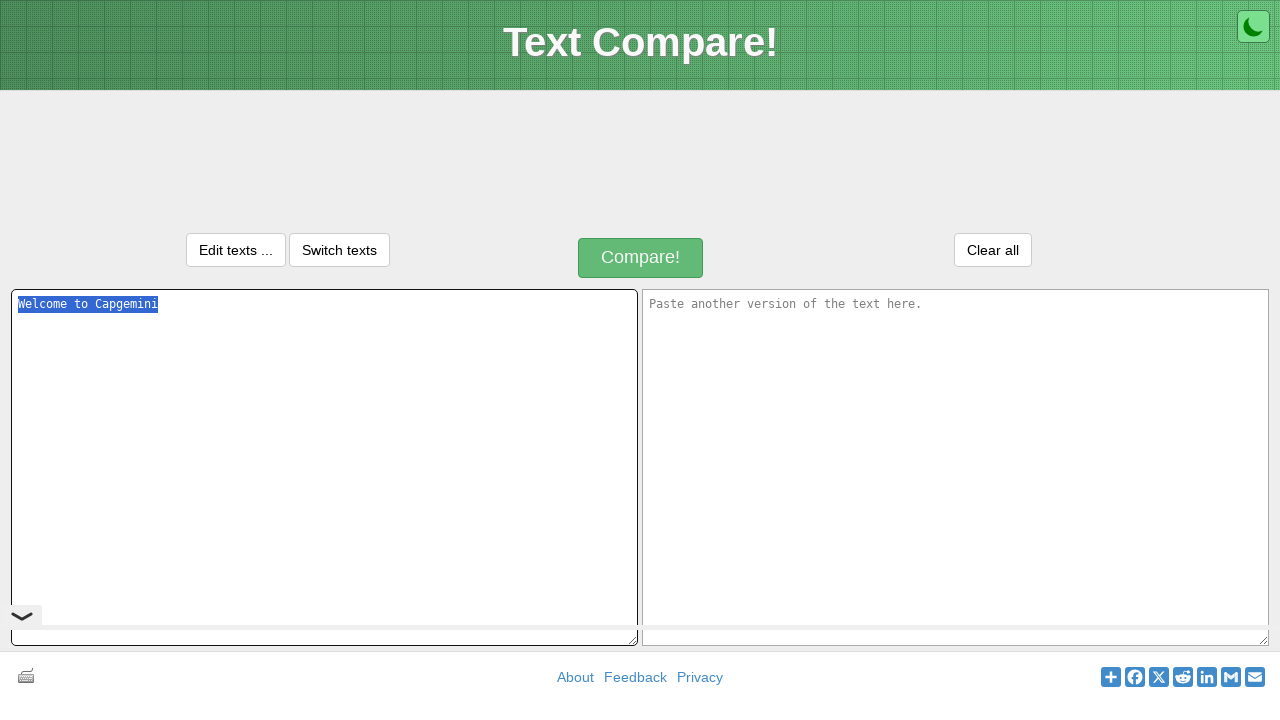

Copied selected text using Ctrl+C
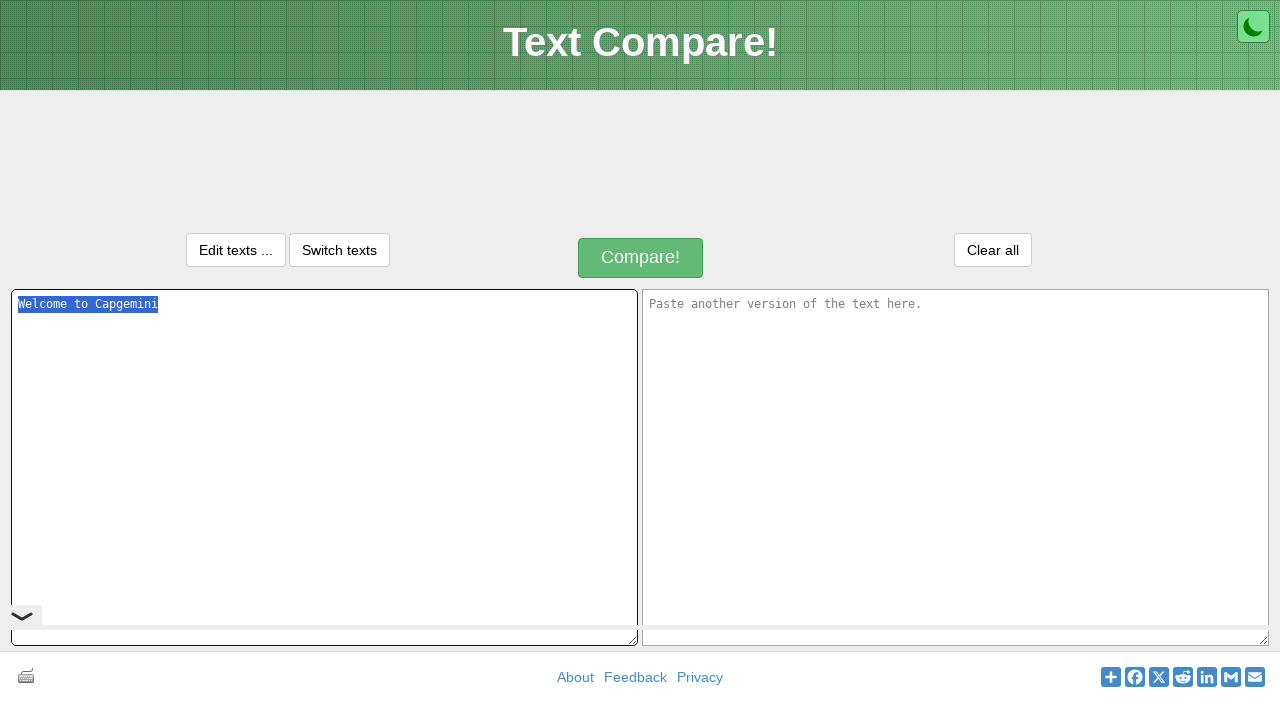

Tabbed to second textarea
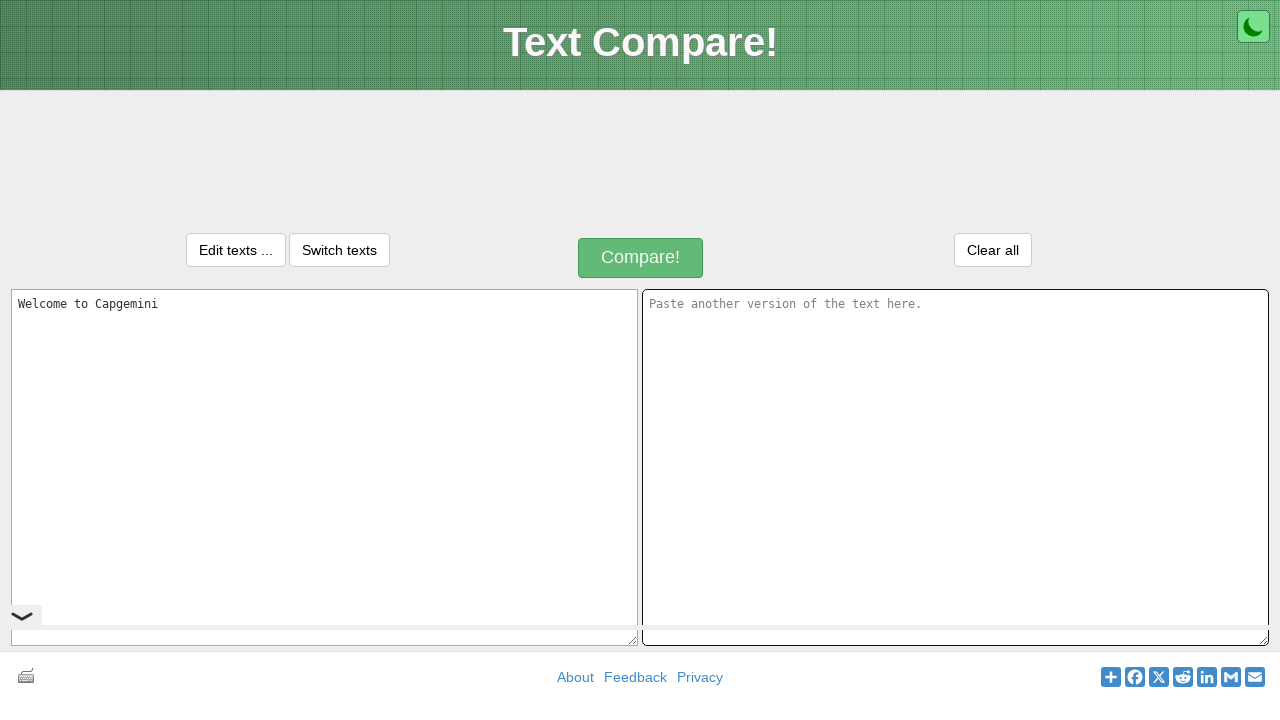

Pasted text into second textarea using Ctrl+V
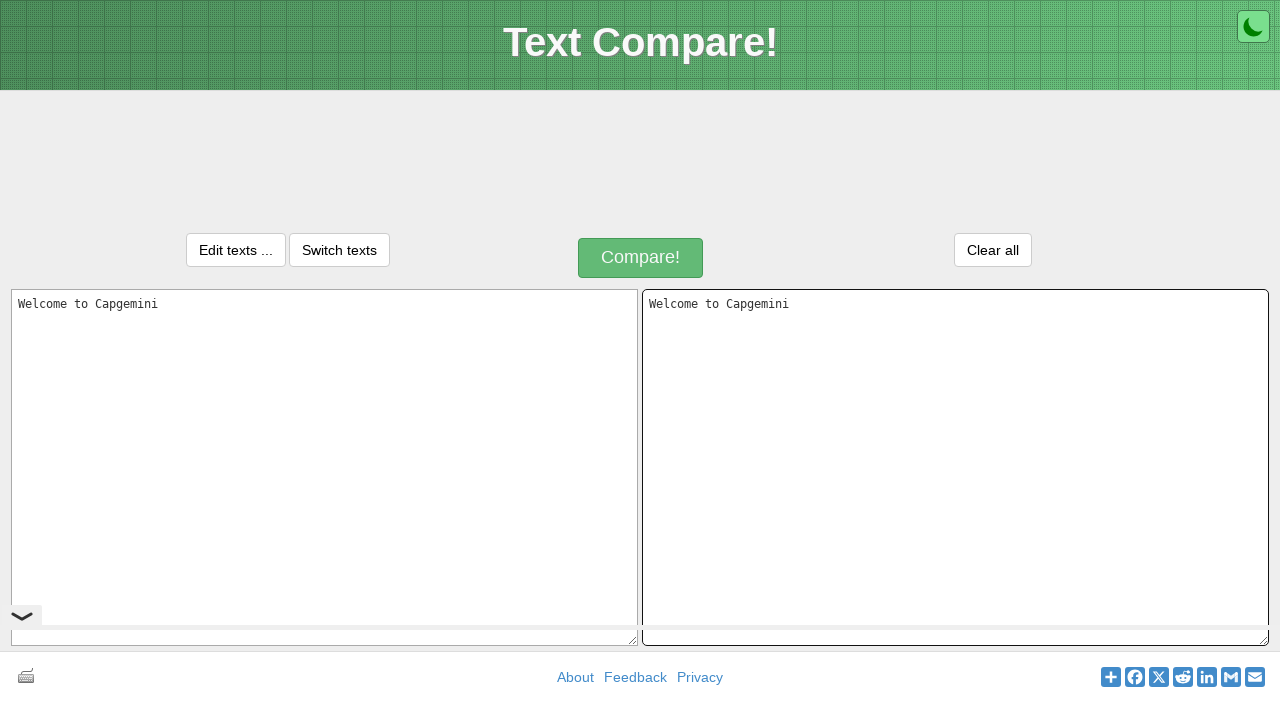

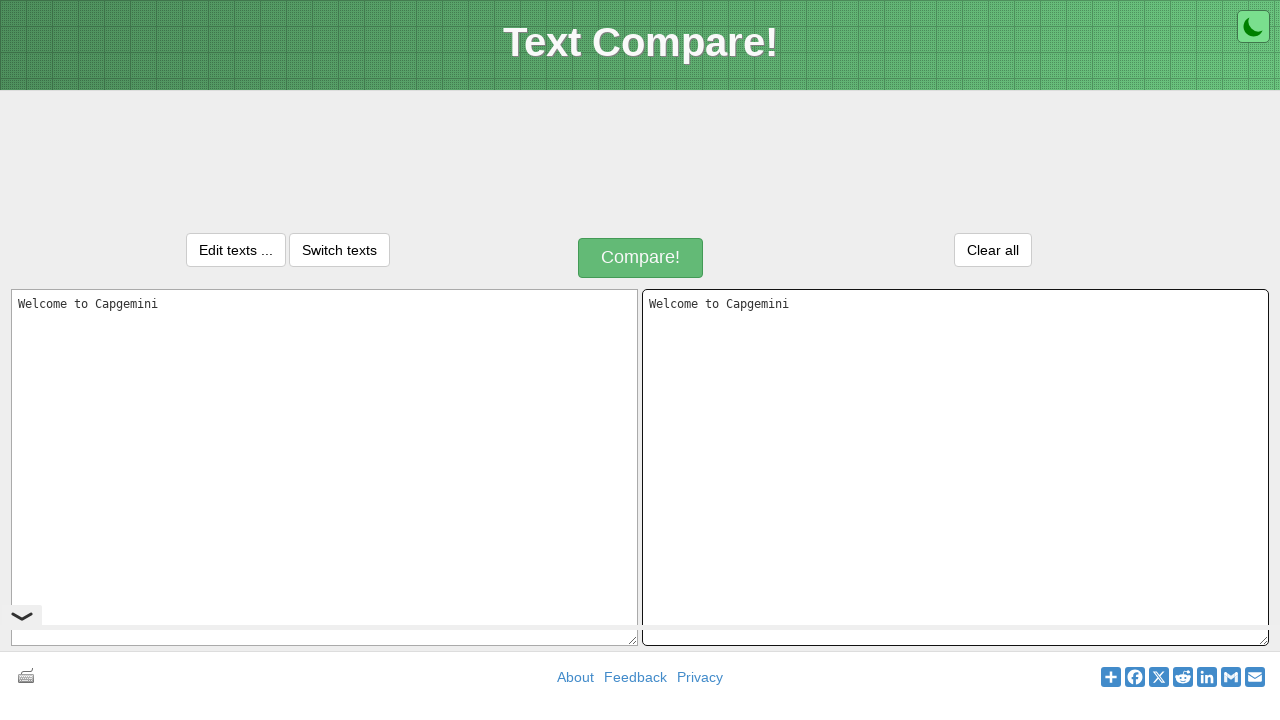